Searches for a product, enters scientific notation (+1E4) as quantity, and verifies button behavior

Starting URL: https://rahulshettyacademy.com/seleniumPractise#/

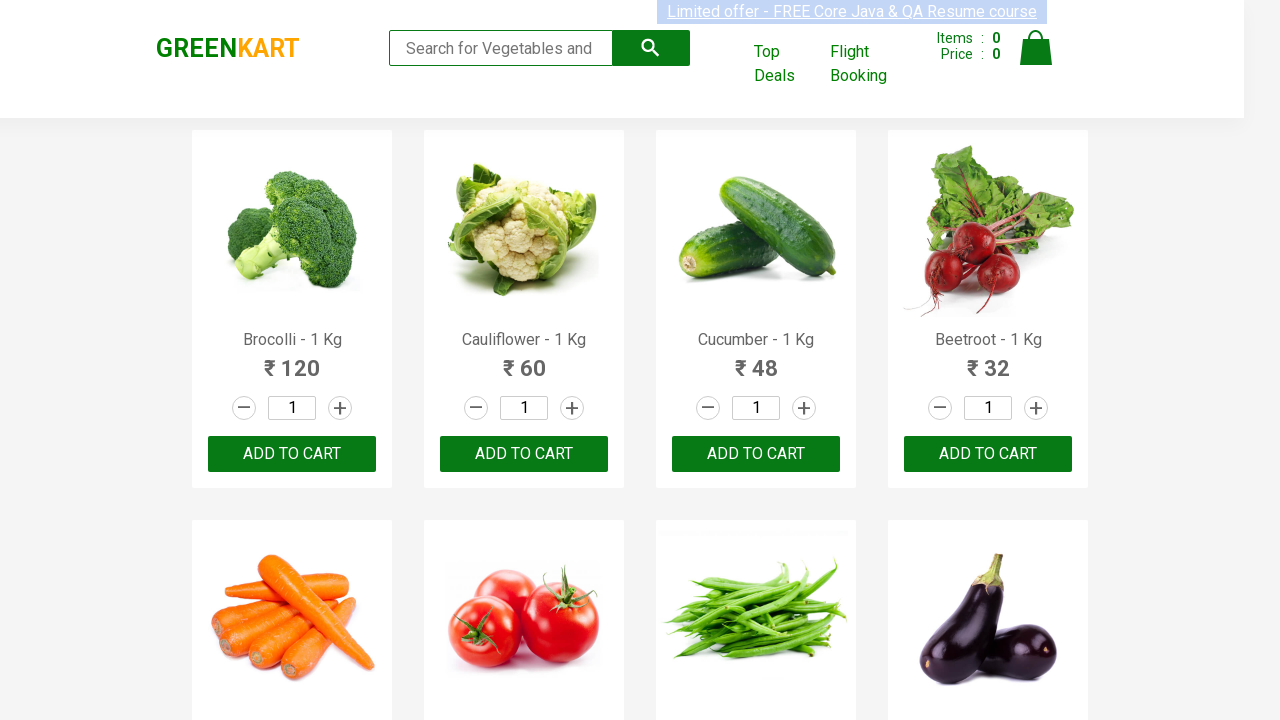

Filled search field with 'Tomato' on .search-keyword
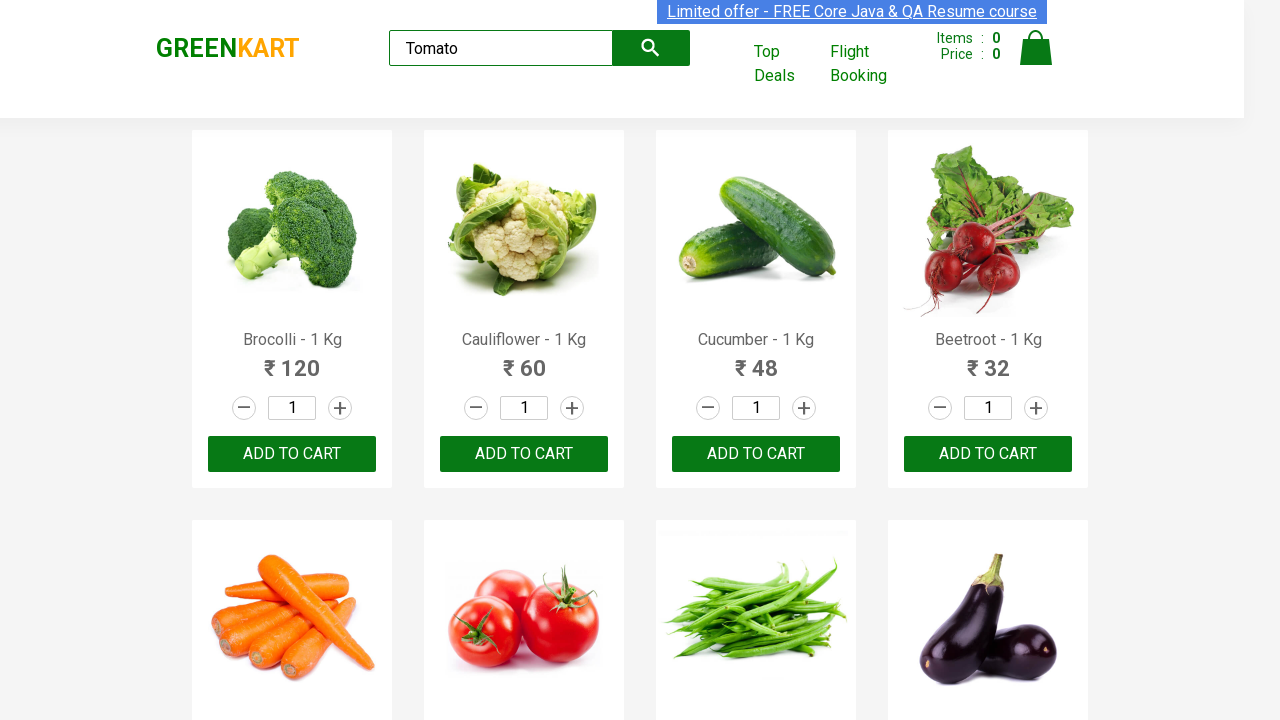

Waited 500ms for search results to filter
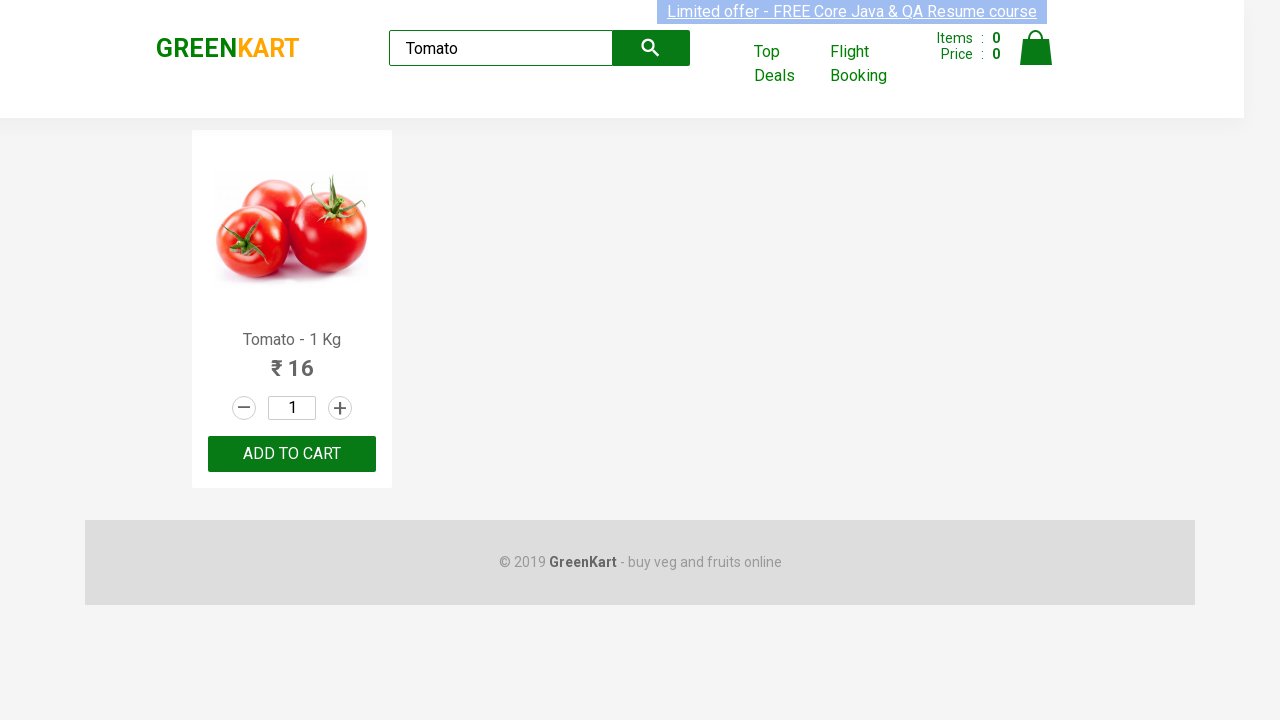

Entered scientific notation '+1E4' in quantity field on .stepper-input .quantity
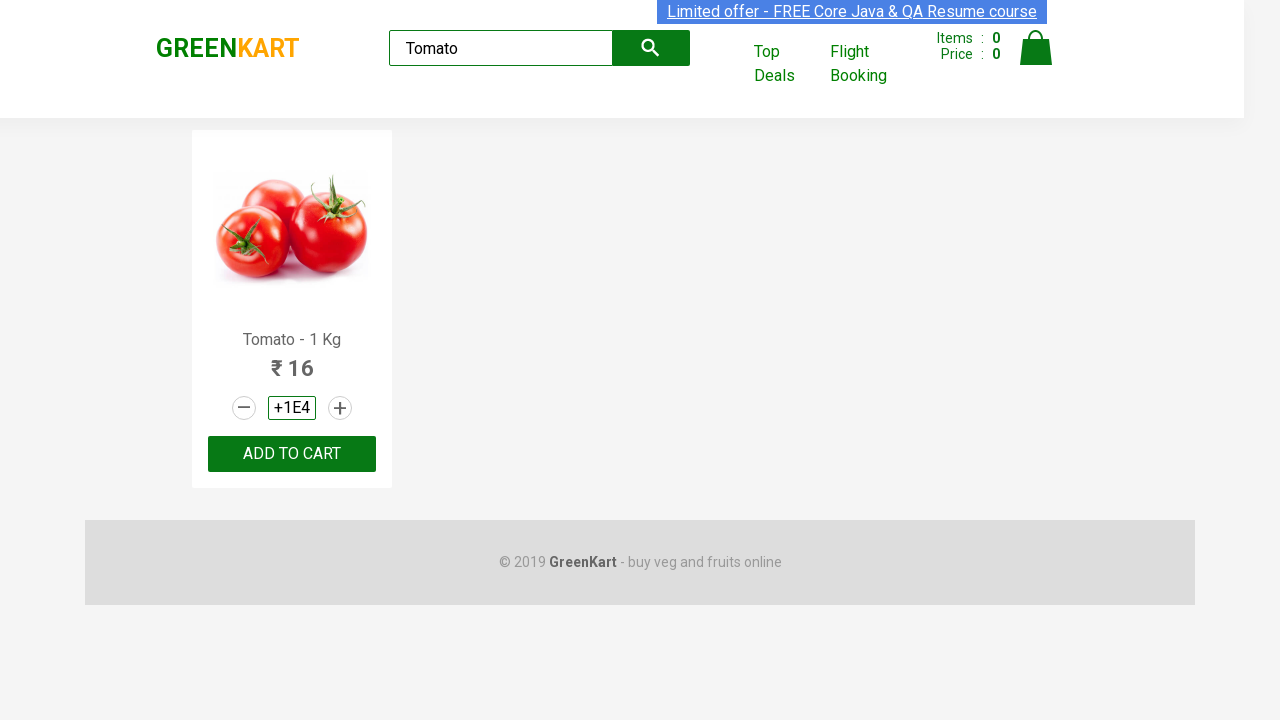

Waited 300ms for UI to update after quantity entry
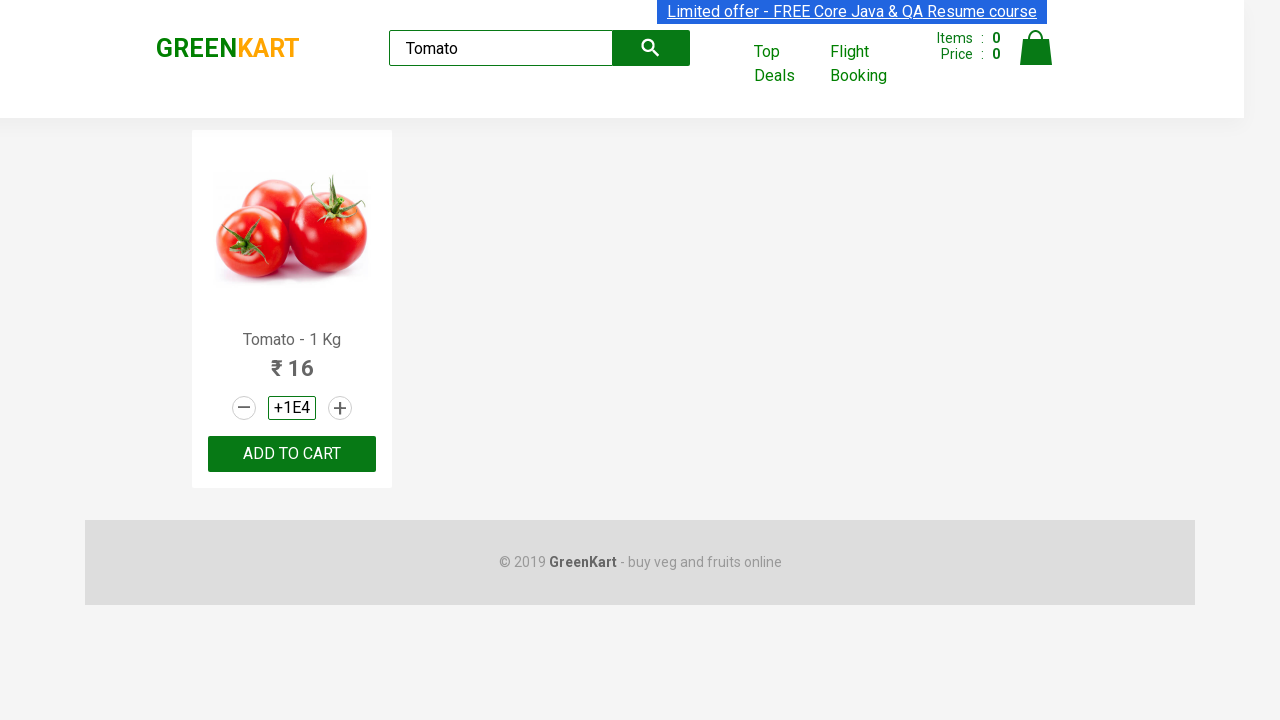

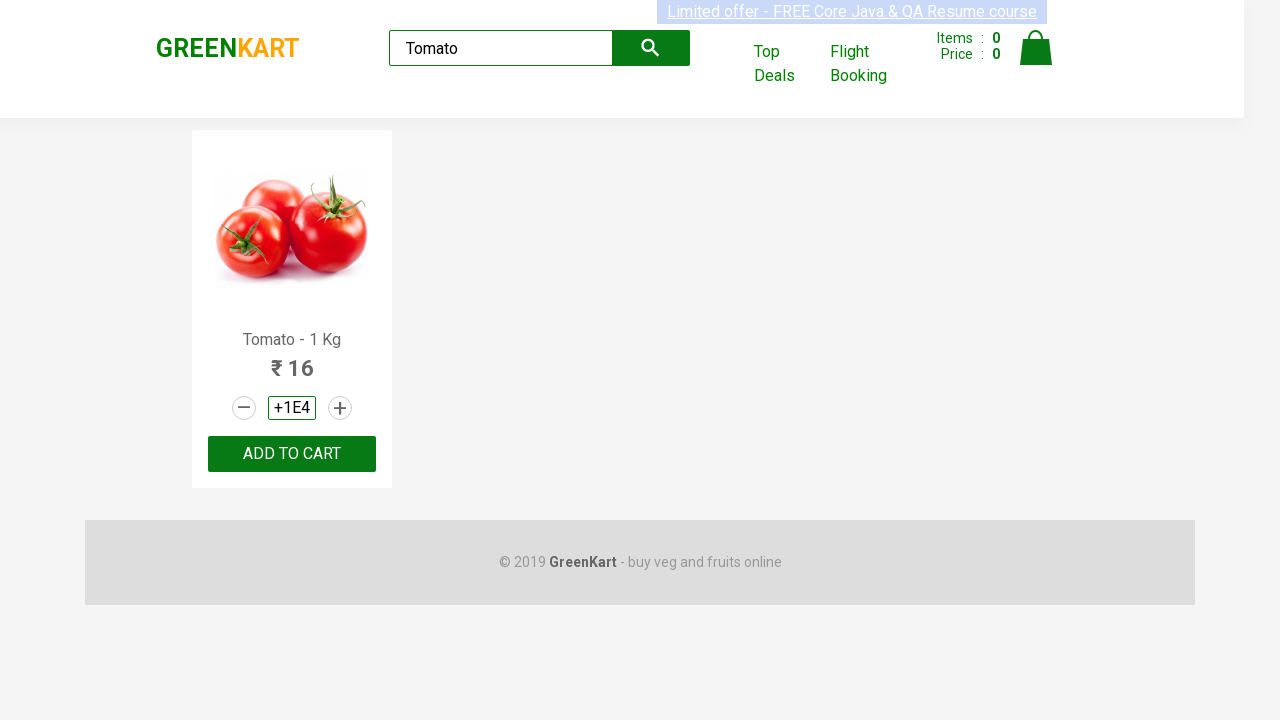